Tests navigation by clicking on the "Broken Images" link and verifying the page loads correctly with the expected URL

Starting URL: https://the-internet.herokuapp.com

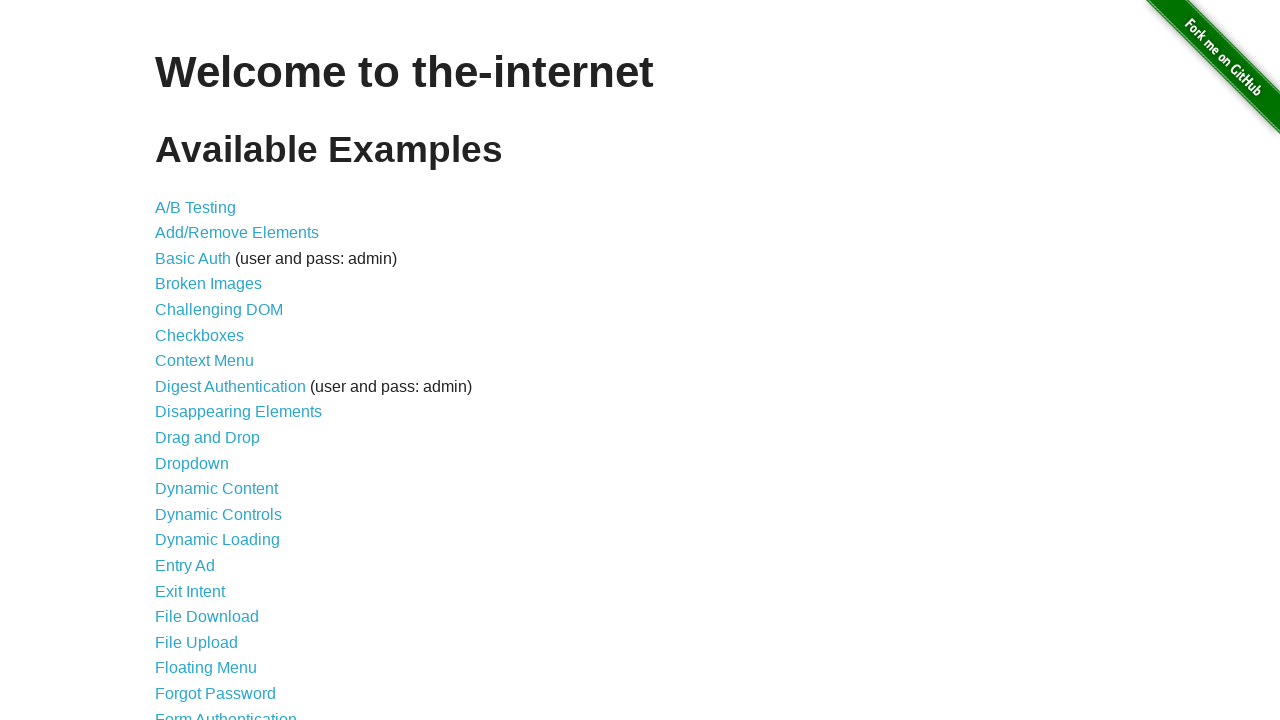

Waited for content heading to be visible
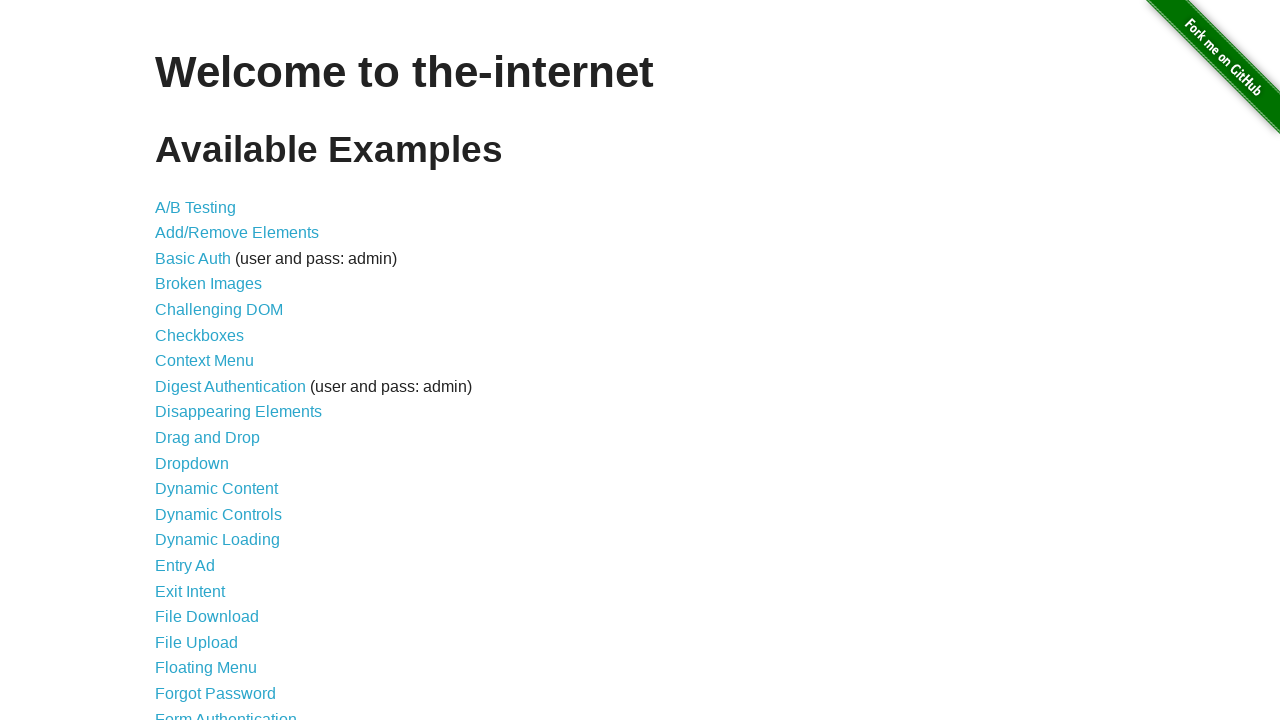

Clicked on 'Broken Images' link at (208, 284) on text="Broken Images"
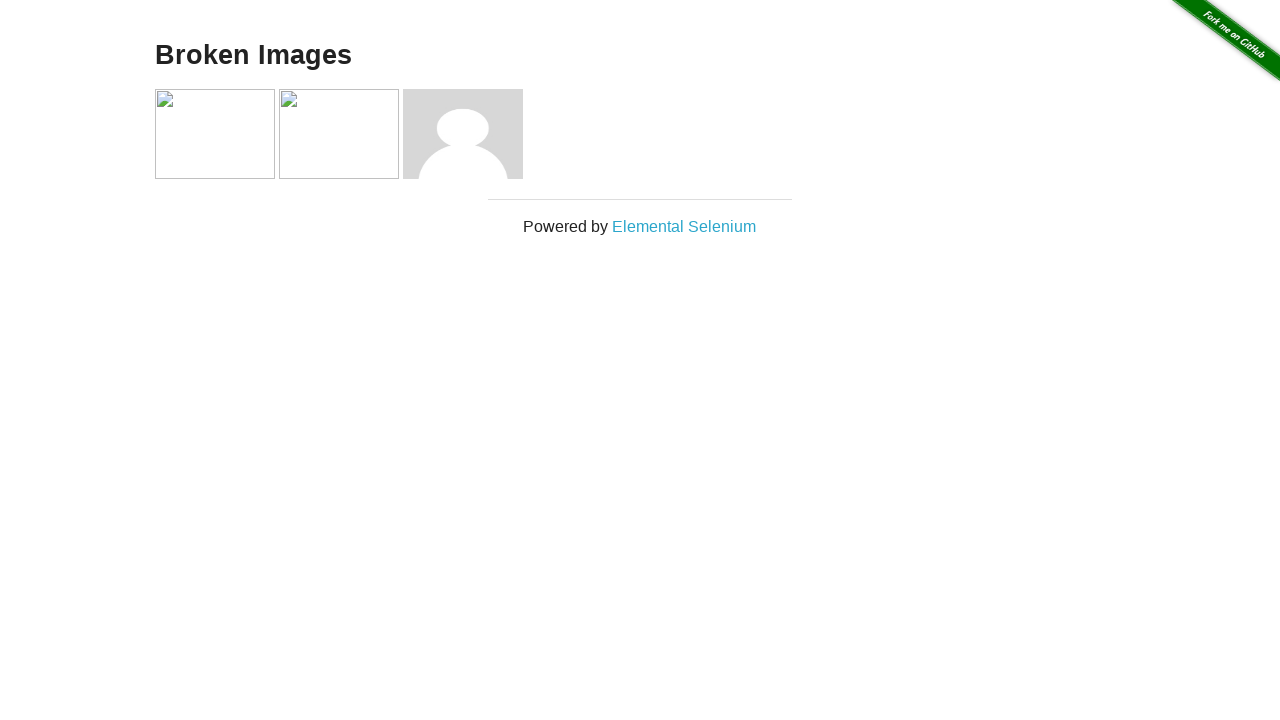

Waited for 'Broken Images' page content to load with h3 heading
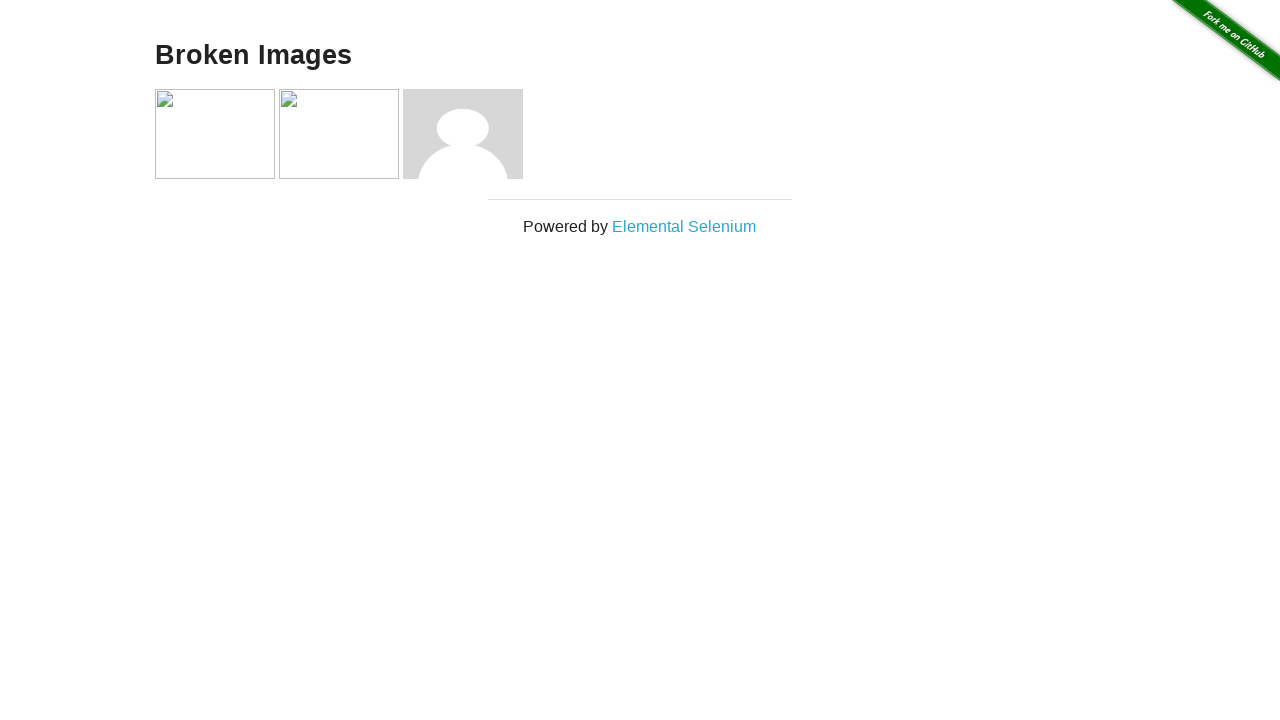

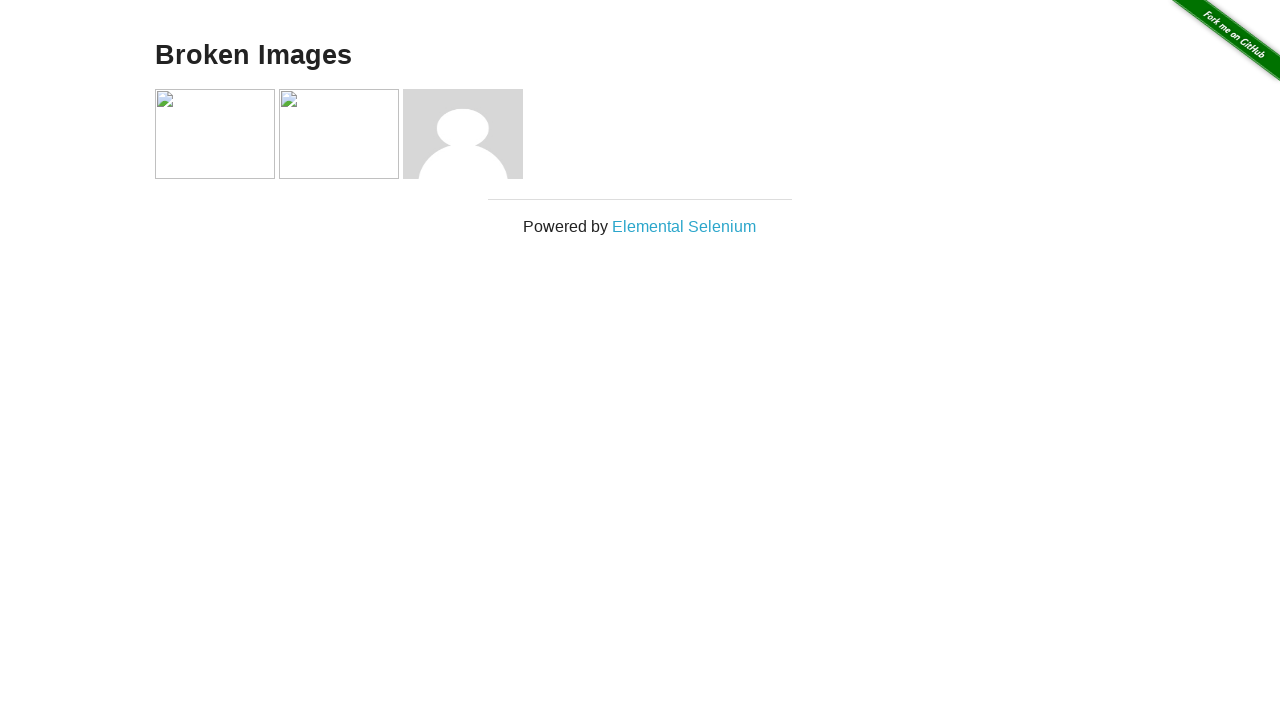